Tests frame handling by accessing a frame using page.frame() method and filling a text input inside the frame

Starting URL: https://ui.vision/demo/webtest/frames/

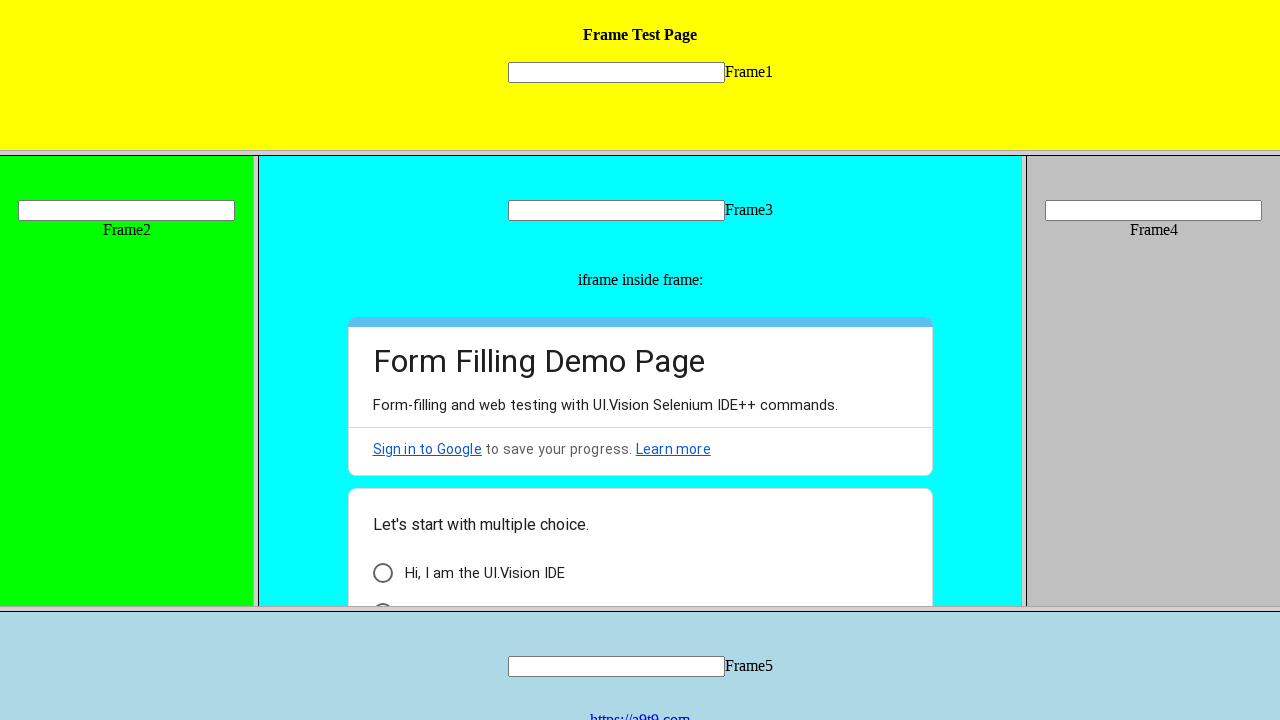

Navigated to frame handling demo page
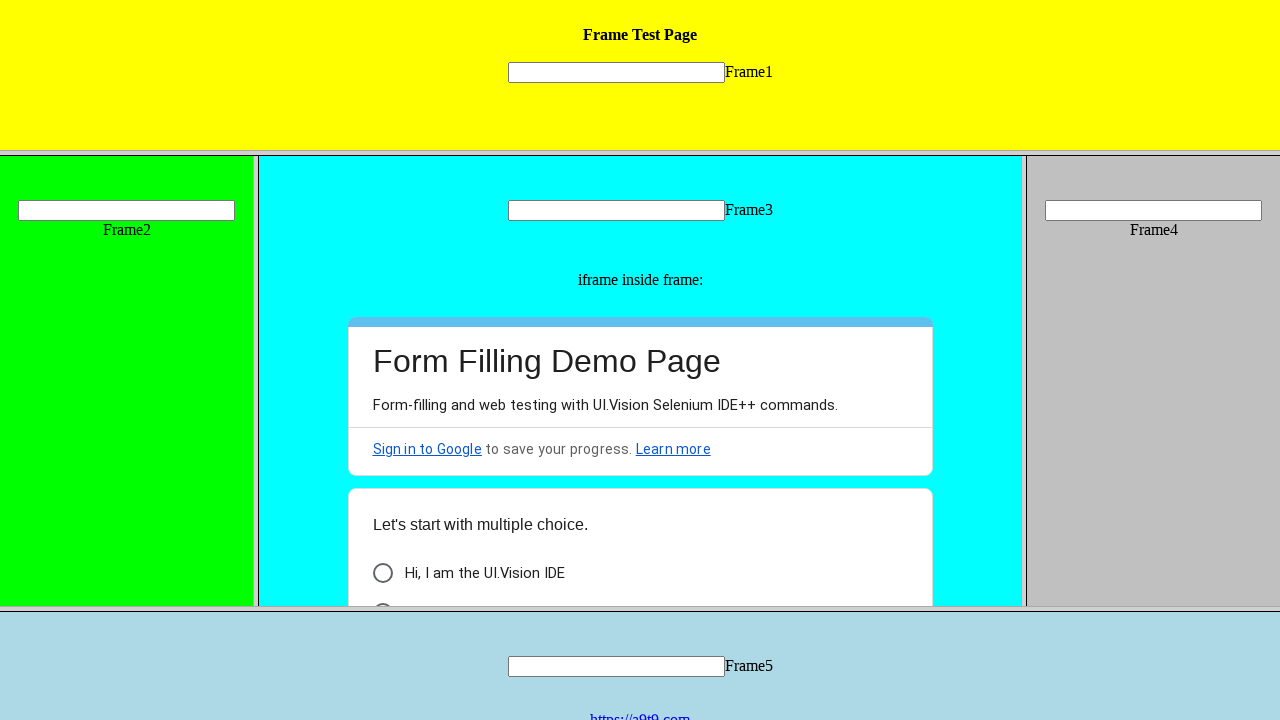

Accessed frame with URL 'https://ui.vision/demo/webtest/frames/frame_1.html'
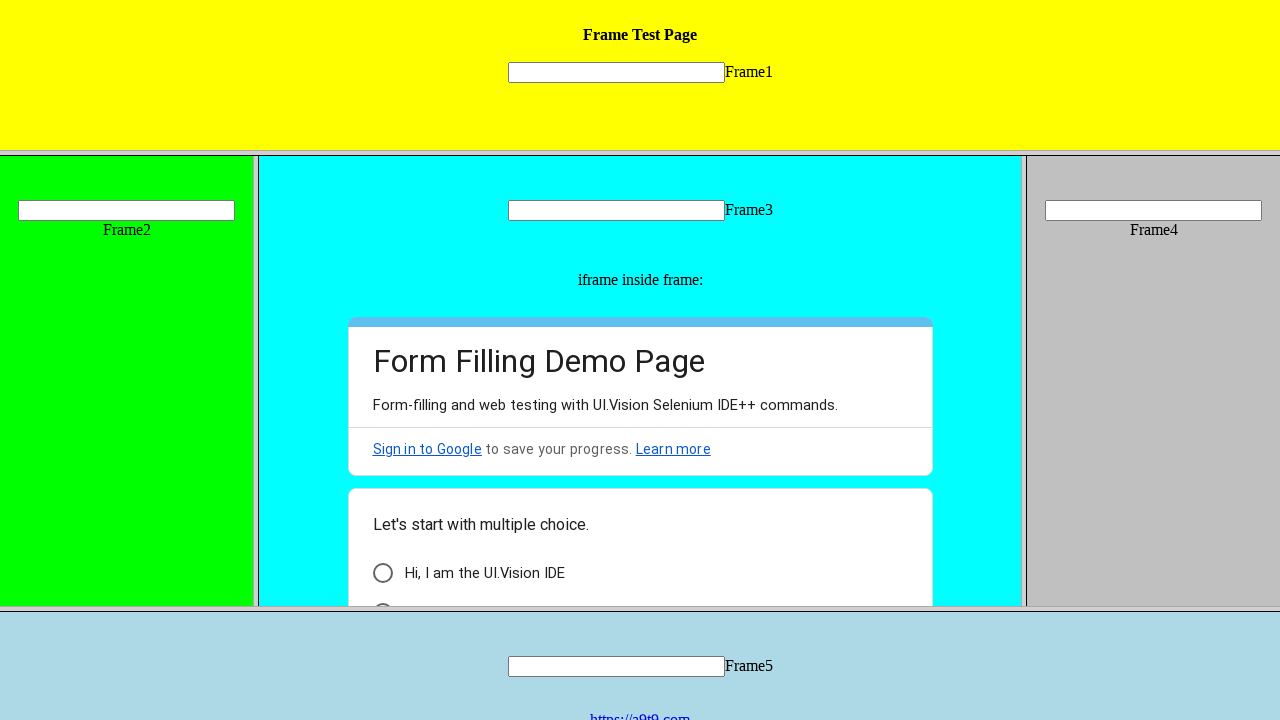

Filled text input in frame with 'TestUser2024' on [name="mytext1"]
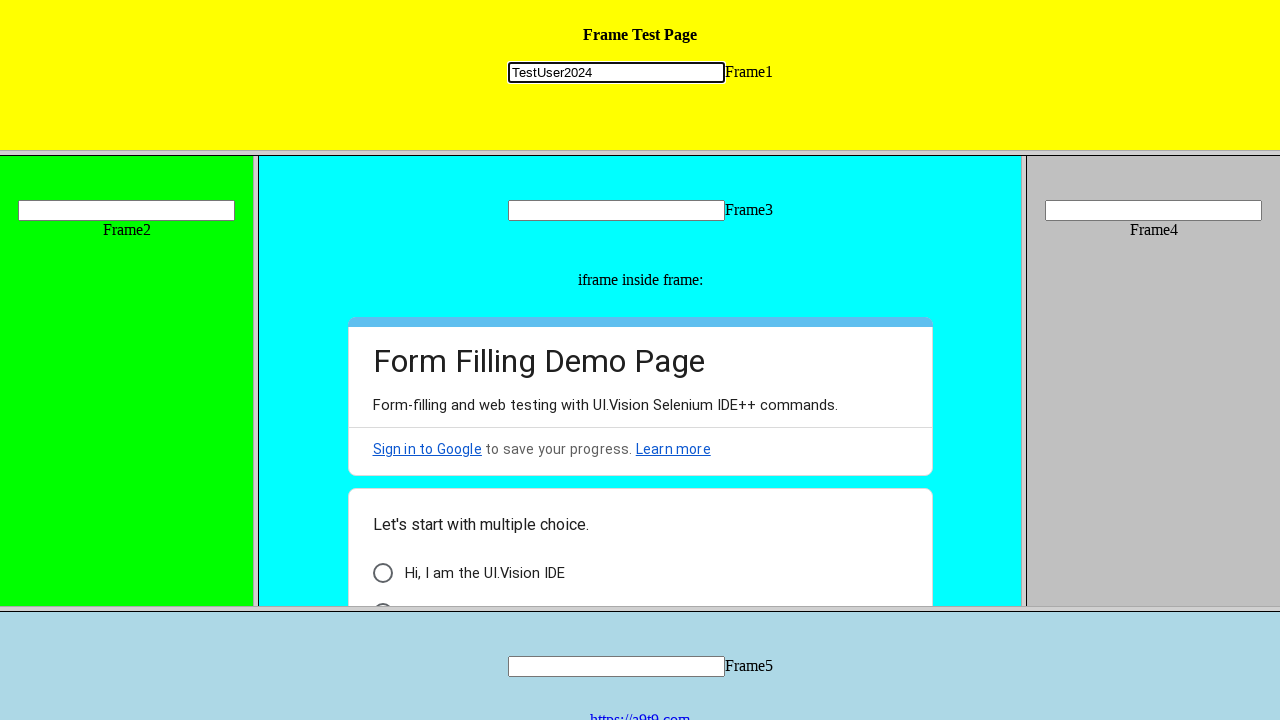

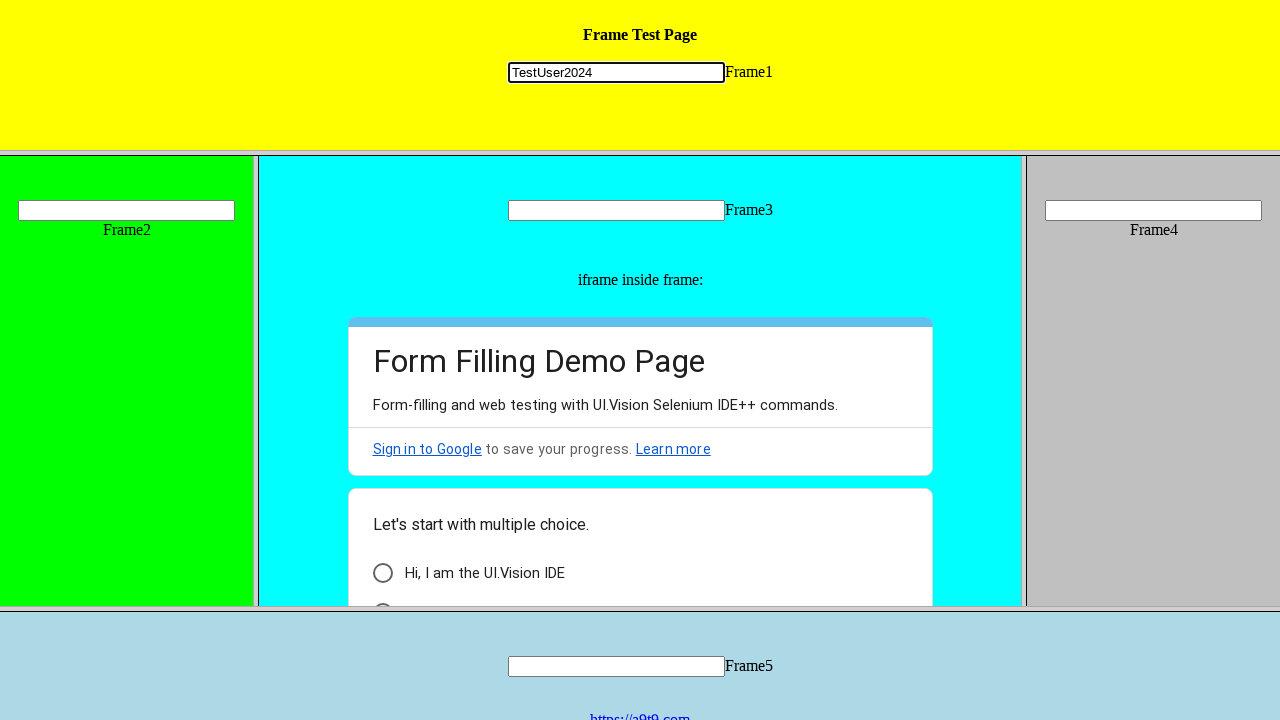